Tests dynamic loading functionality by clicking a start button and waiting for dynamically loaded content to appear

Starting URL: https://the-internet.herokuapp.com/dynamic_loading/1

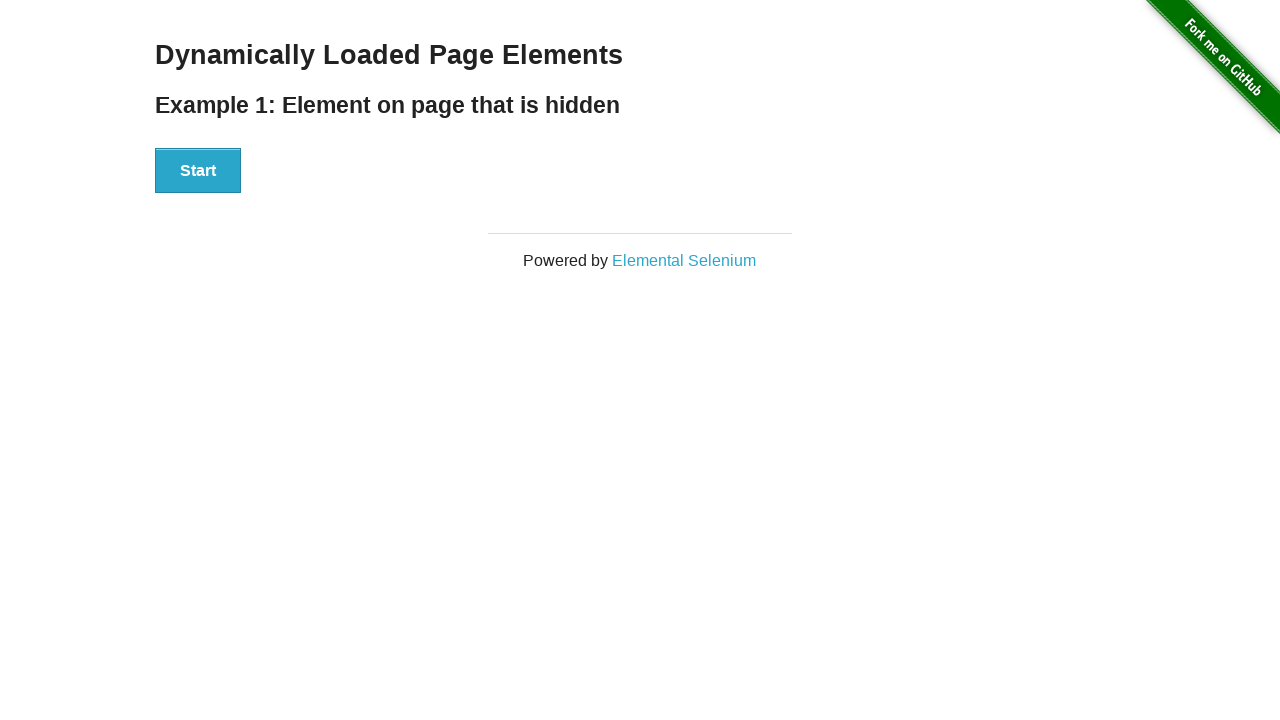

Clicked start button to trigger dynamic loading at (198, 171) on div#start button
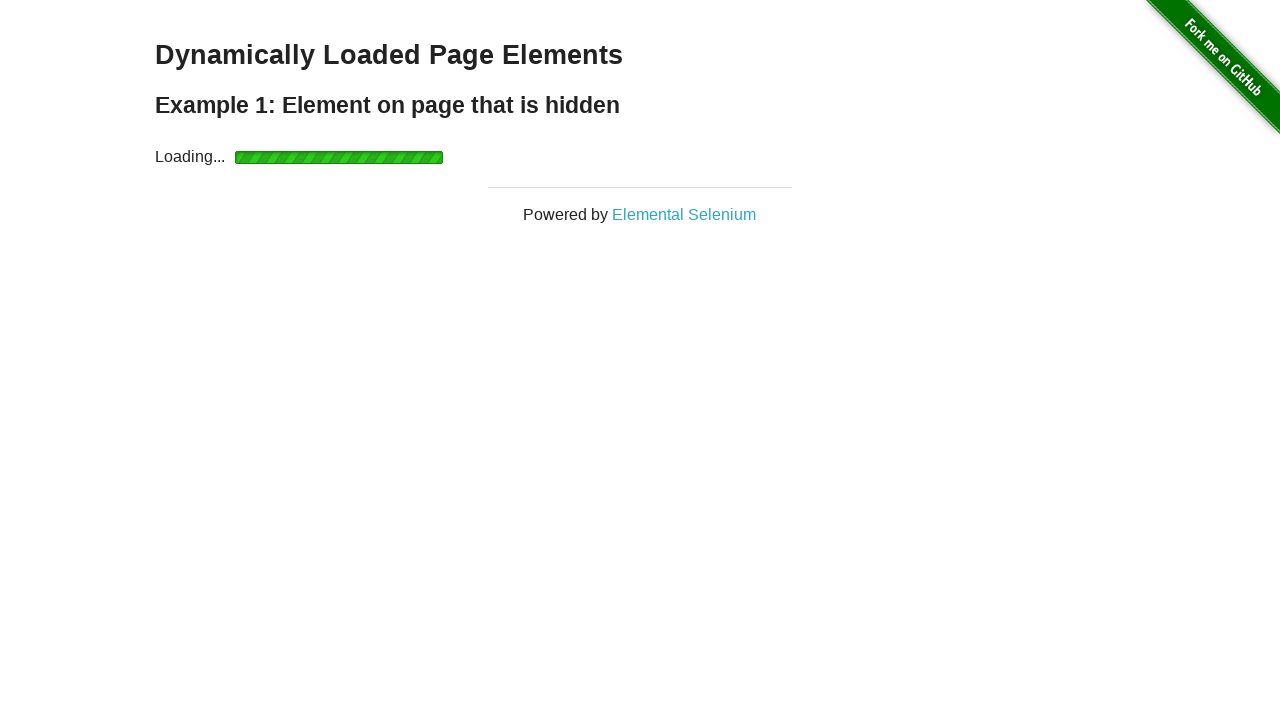

Waited for dynamically loaded content to appear and become visible
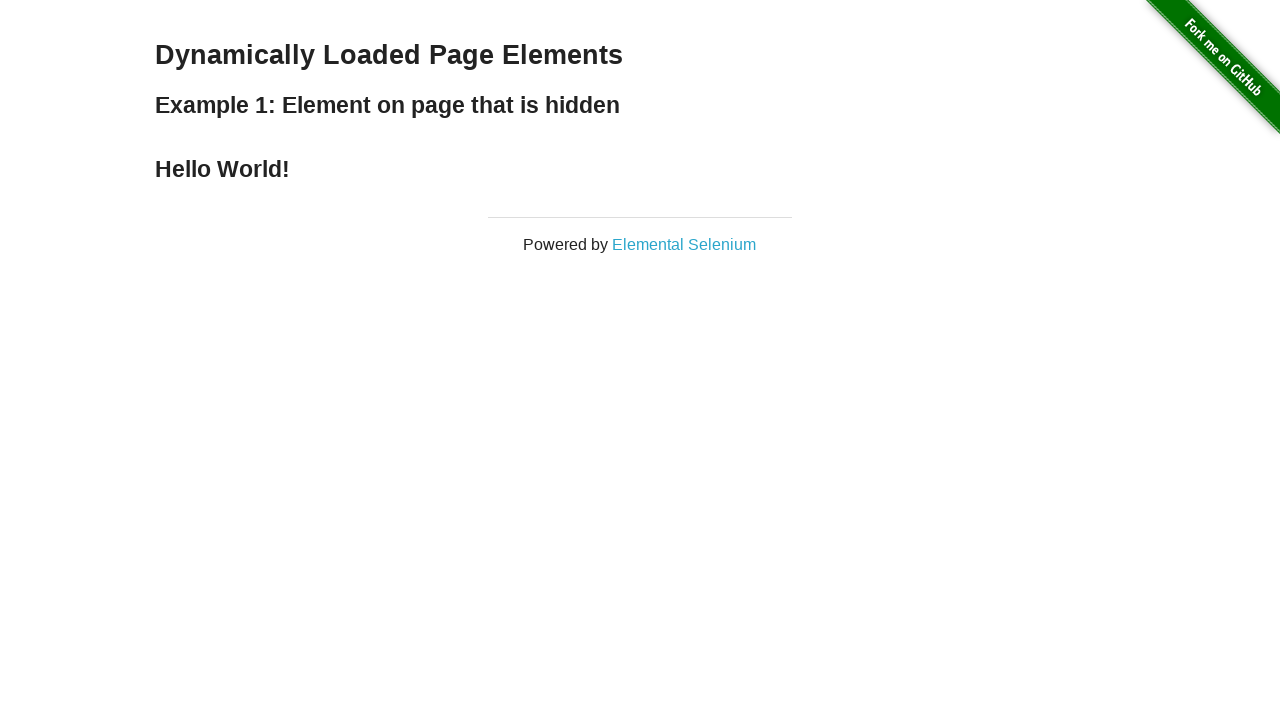

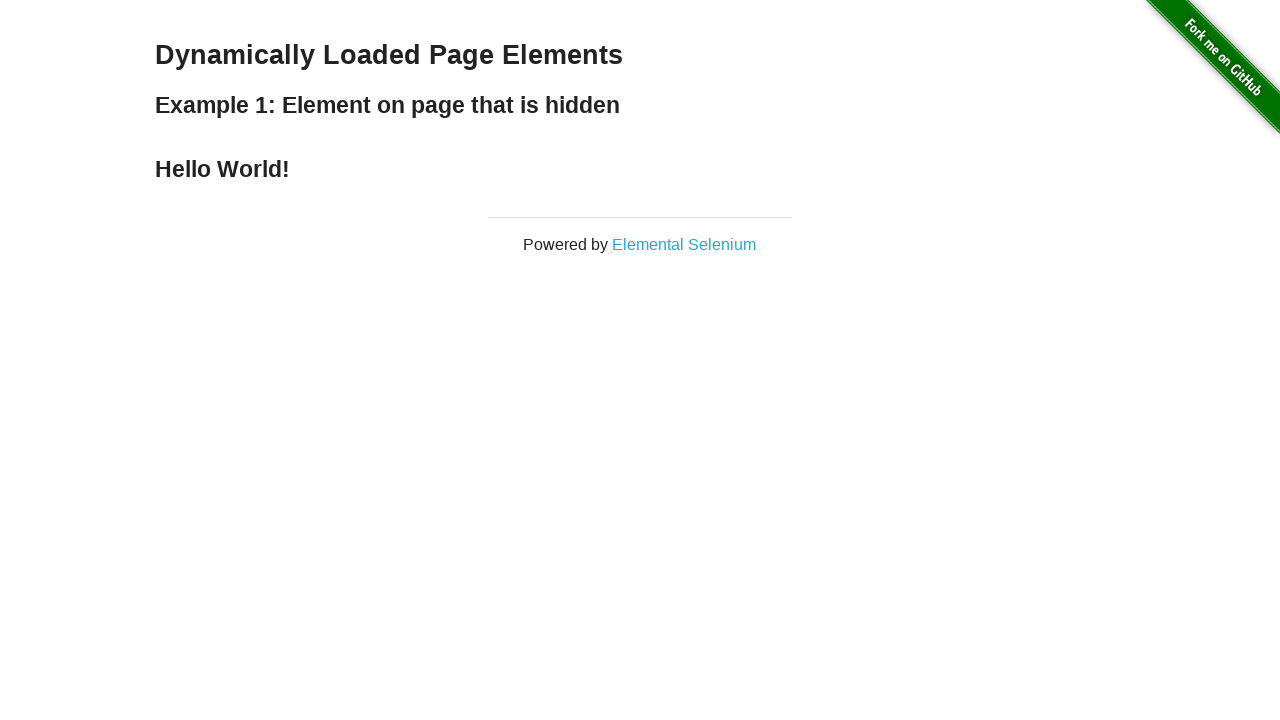